Tests keyboard actions by typing text in uppercase using shift key modifier

Starting URL: https://demoqa.com/text-box

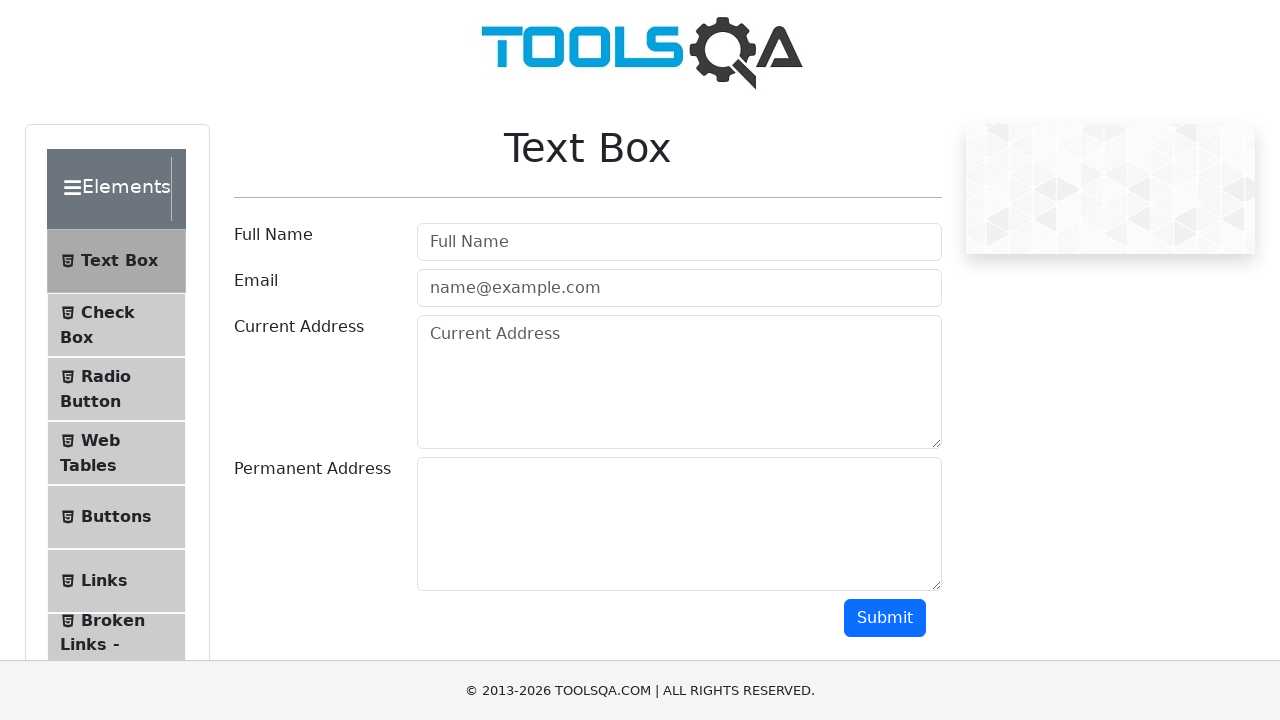

Clicked on the full name field at (679, 242) on #userName
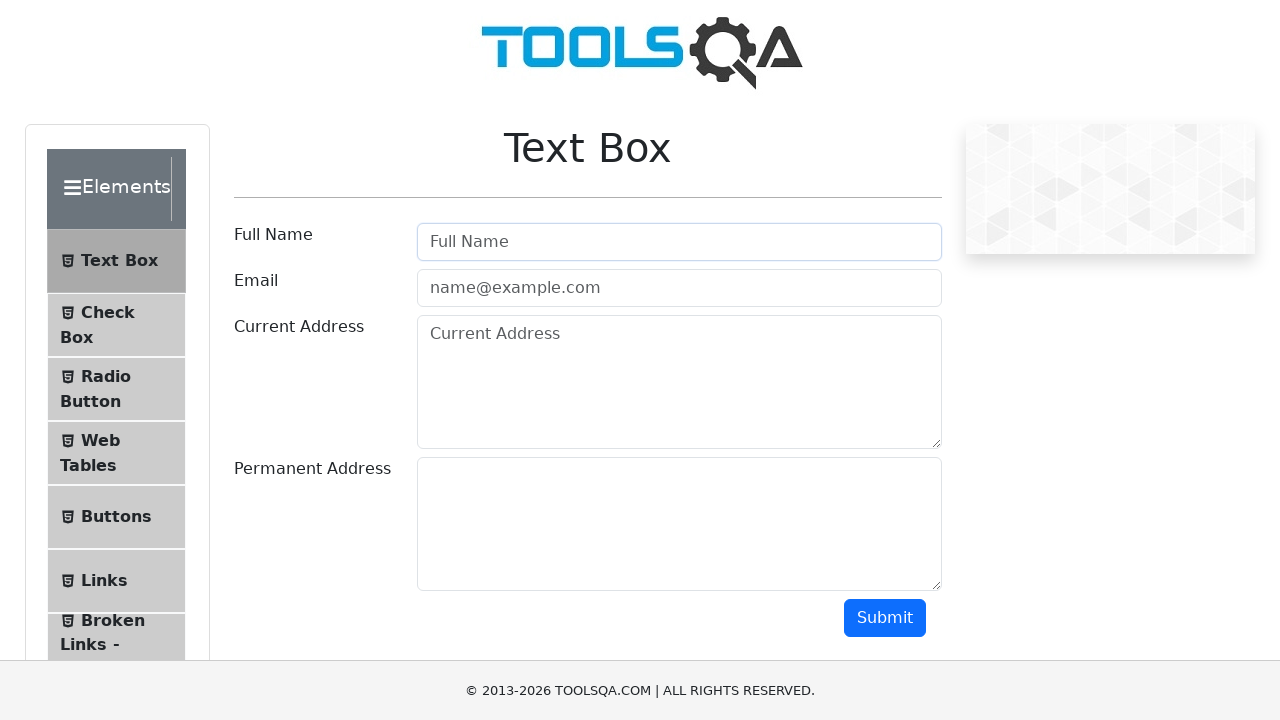

Pressed Shift key down to enable uppercase typing
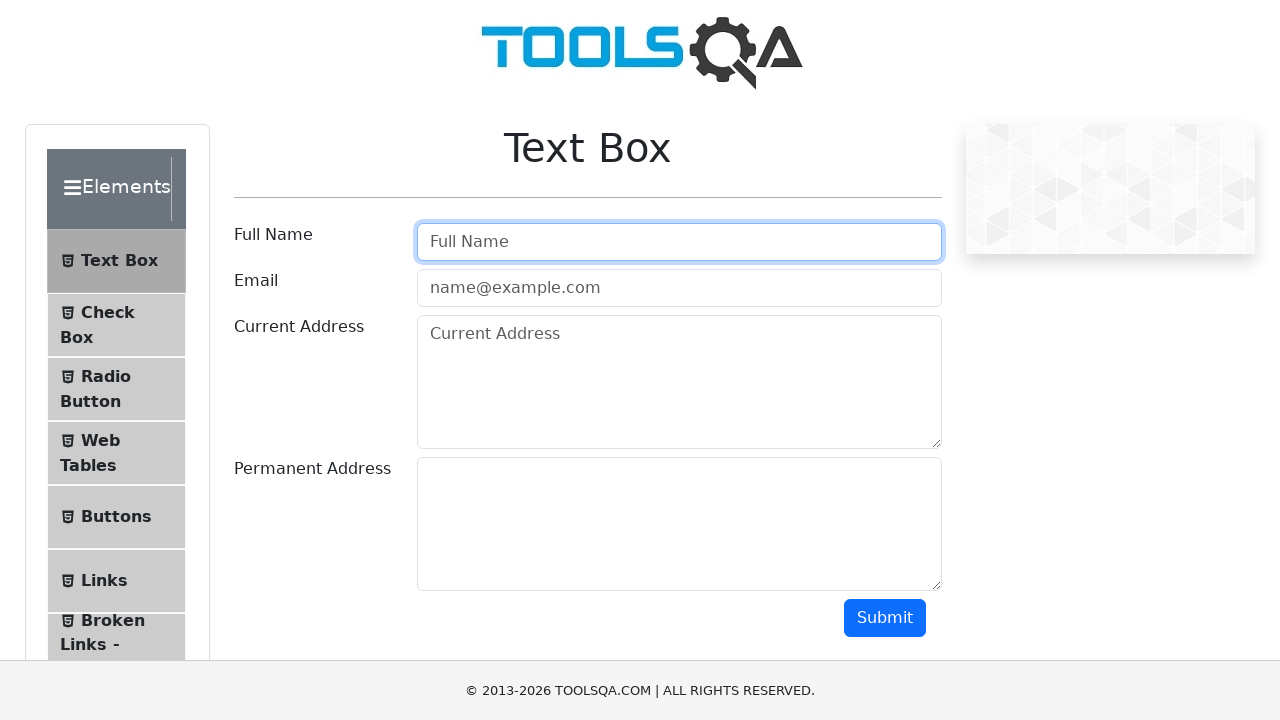

Typed 'pooja' in uppercase using shift key modifier on #userName
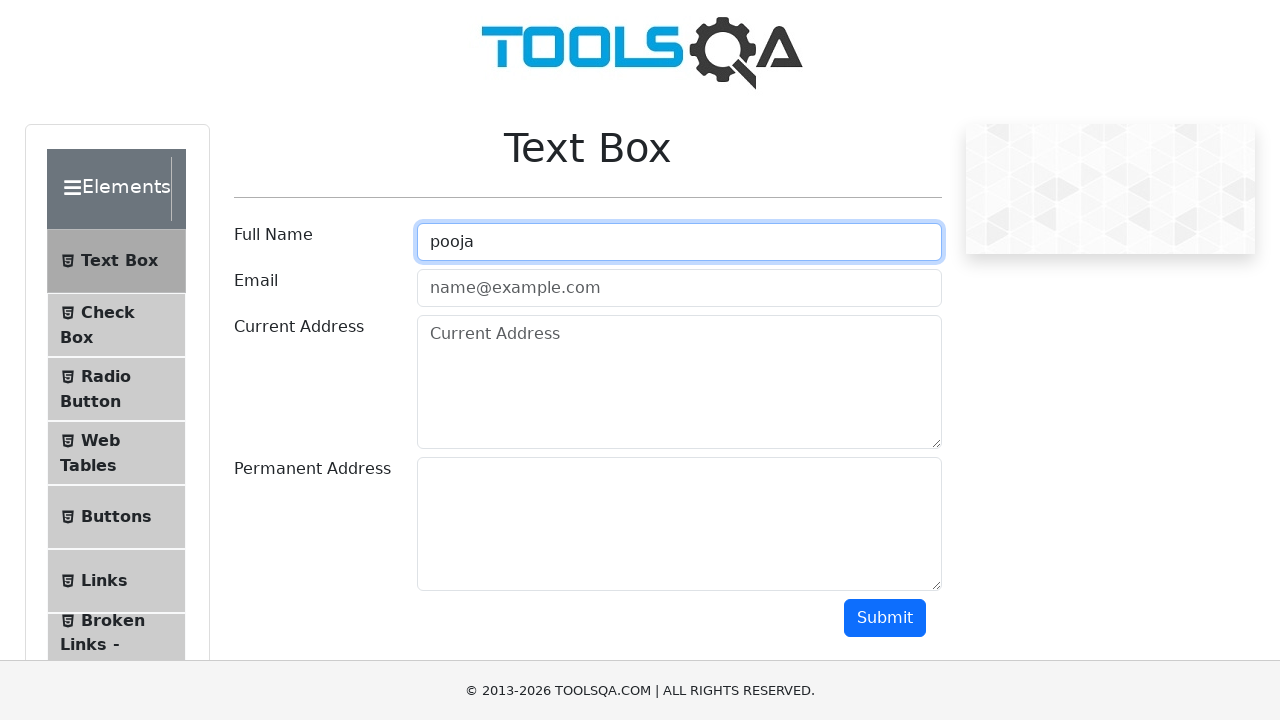

Released Shift key
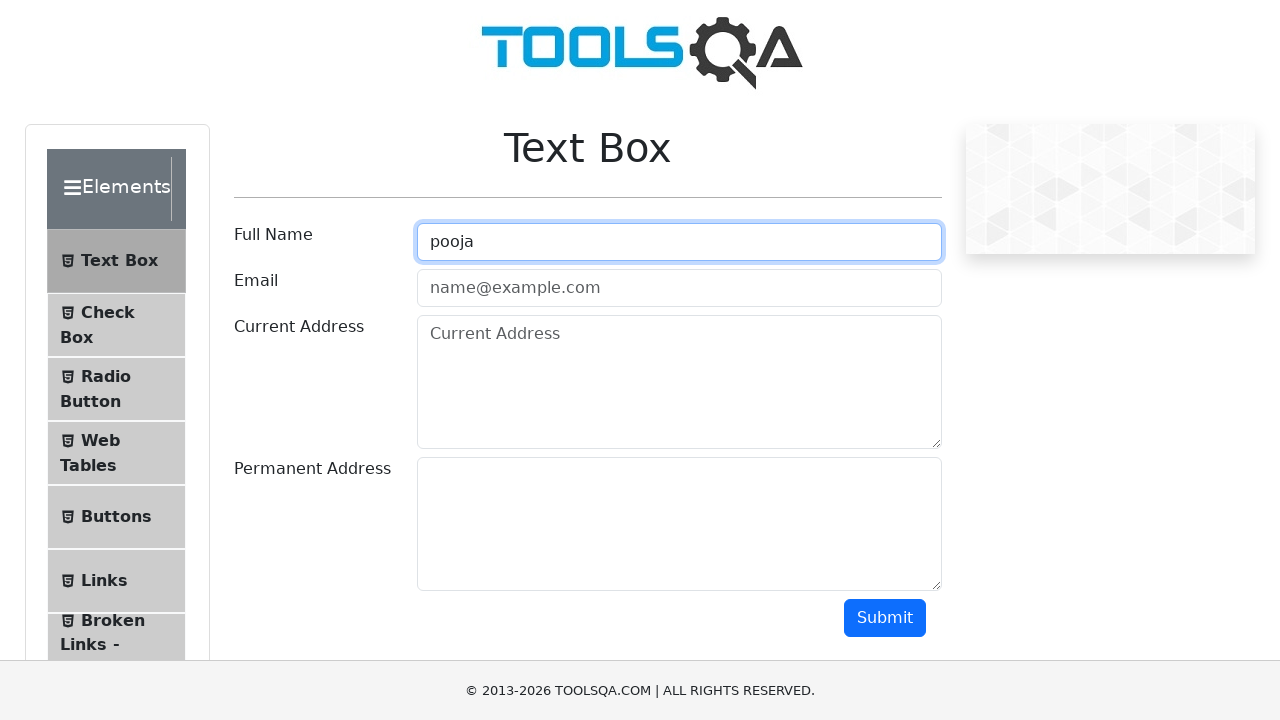

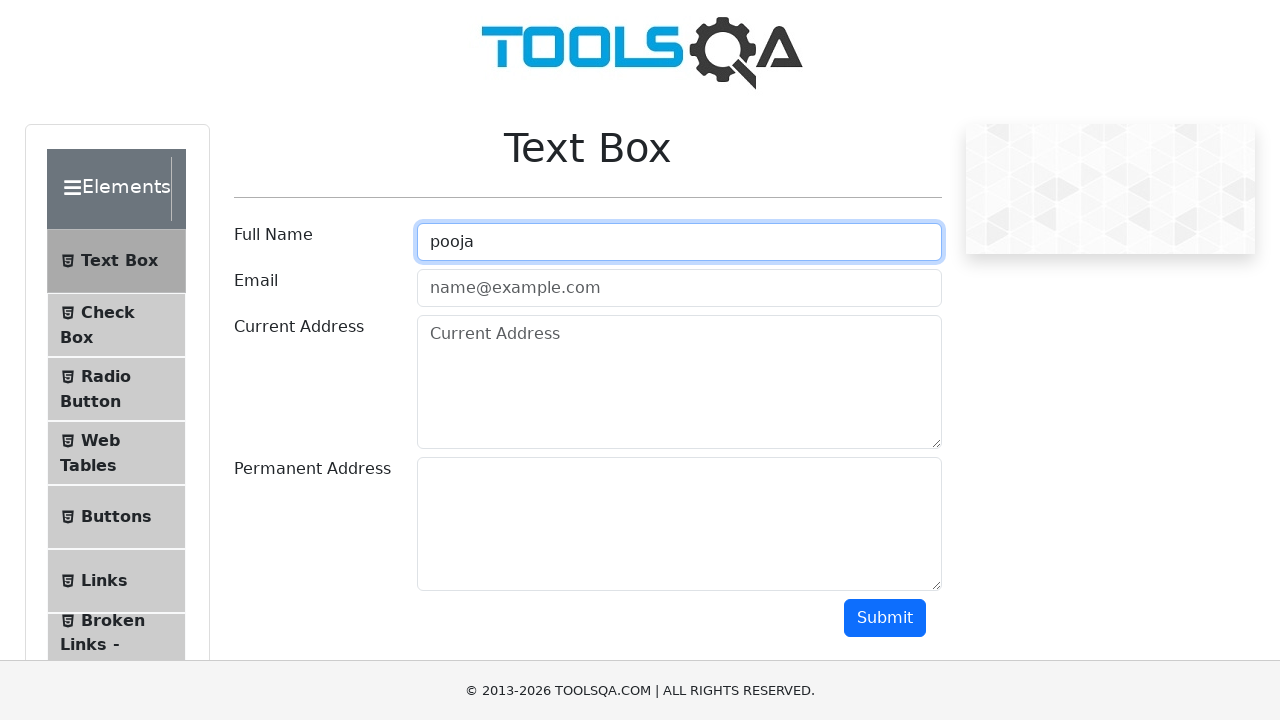